Tests DuckDuckGo search functionality by navigating to the homepage and performing a search query

Starting URL: https://duckduckgo.com/

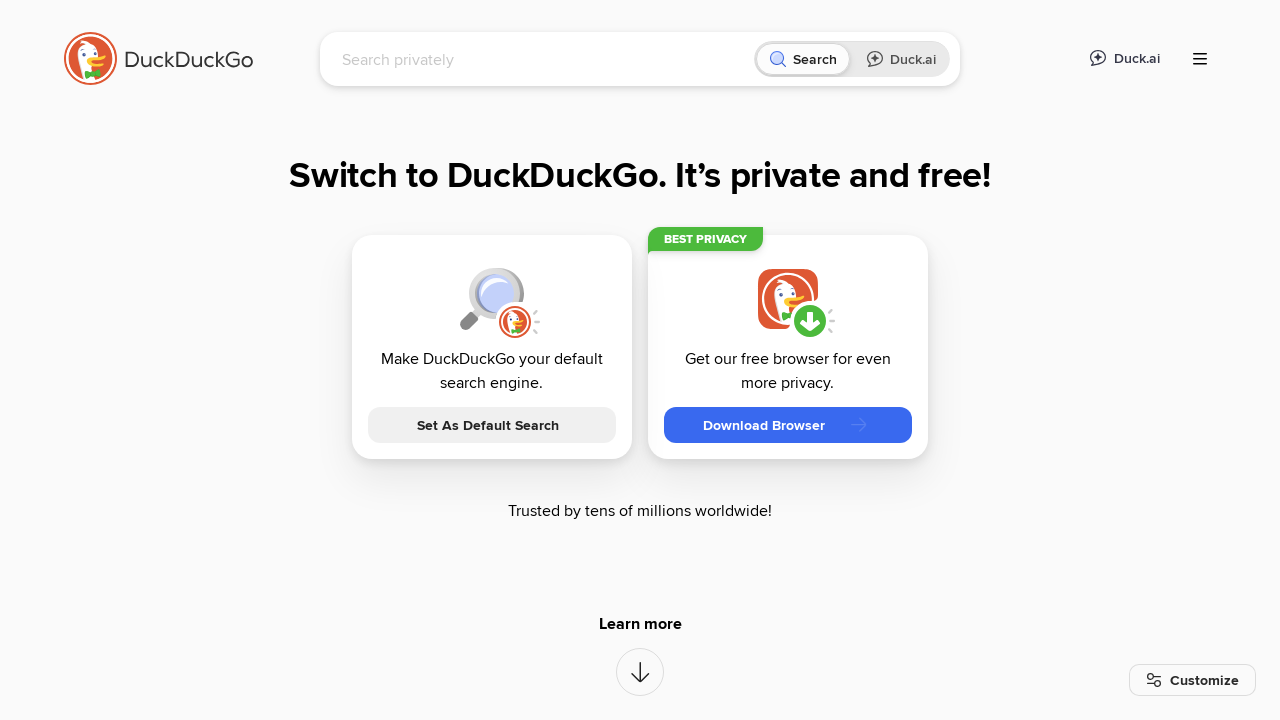

Filled search box with 'artificial intelligence news' on #searchbox_input
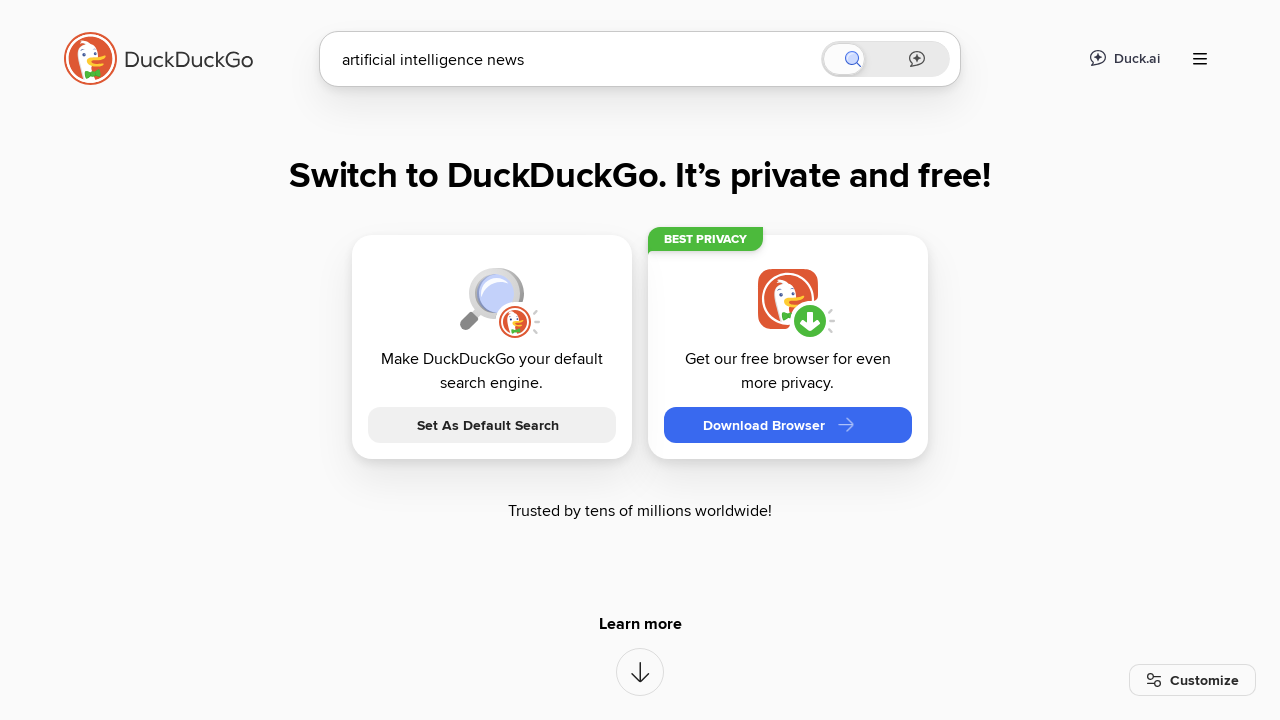

Pressed Enter to submit search query on #searchbox_input
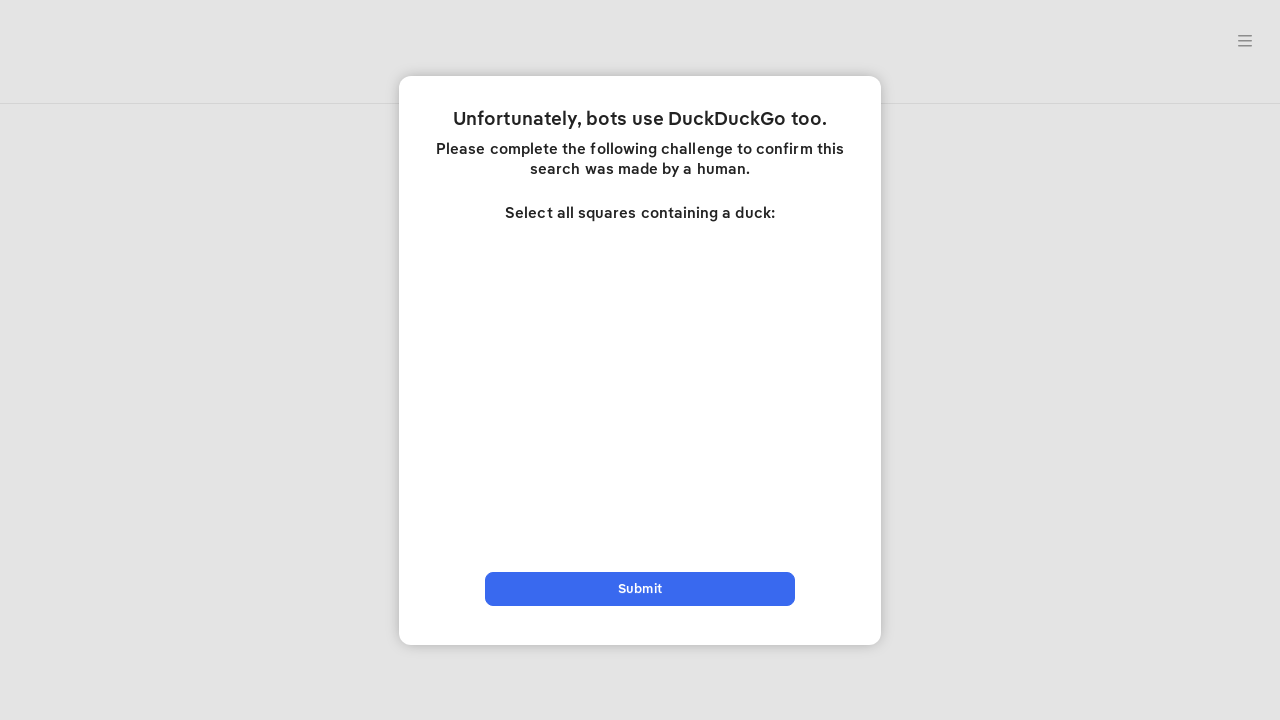

Waited for search results page to fully load (networkidle)
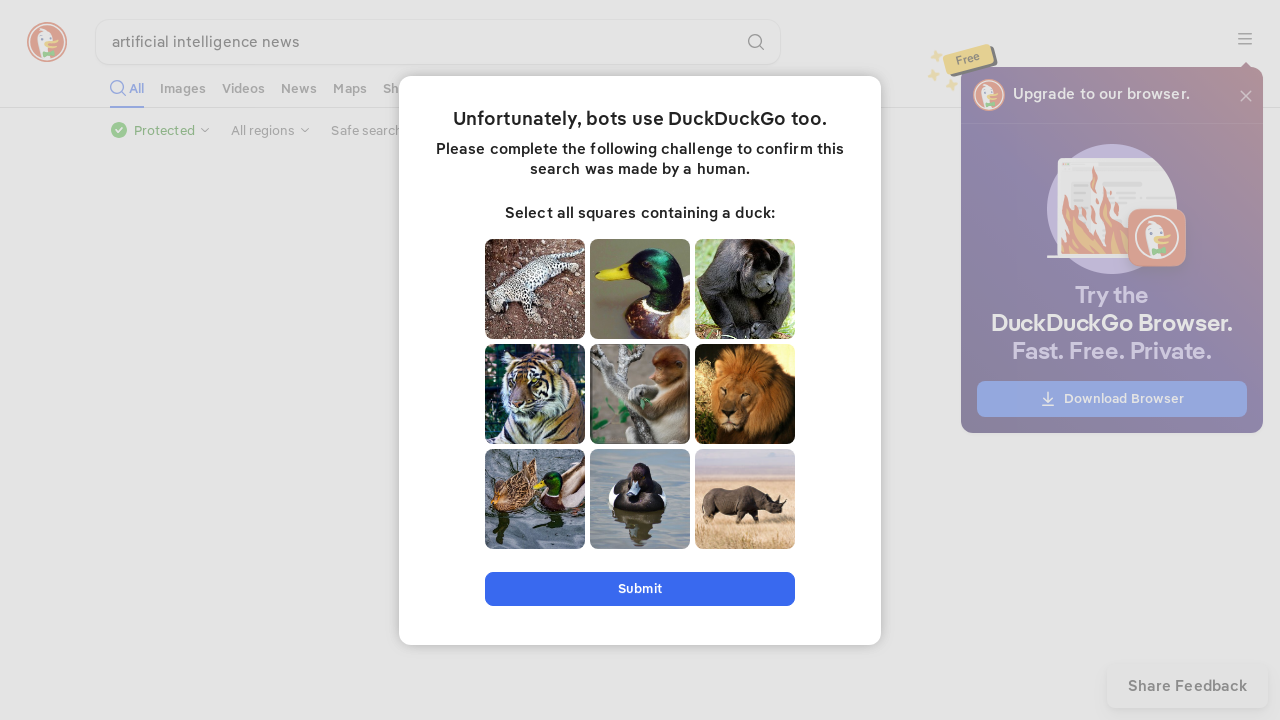

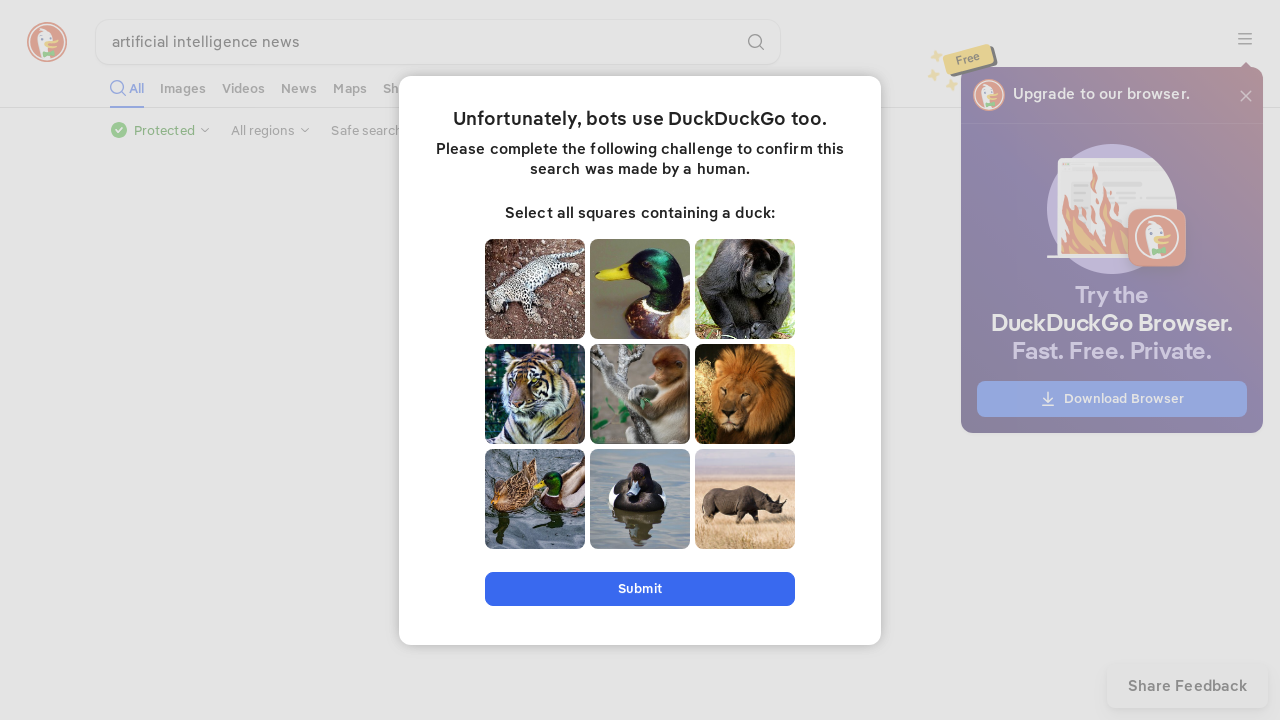